Tests the "Forgot Login Info" customer lookup form by filling in personal details and verifying an error message is displayed when the customer is not found

Starting URL: https://parabank.parasoft.com/parabank/index.htm

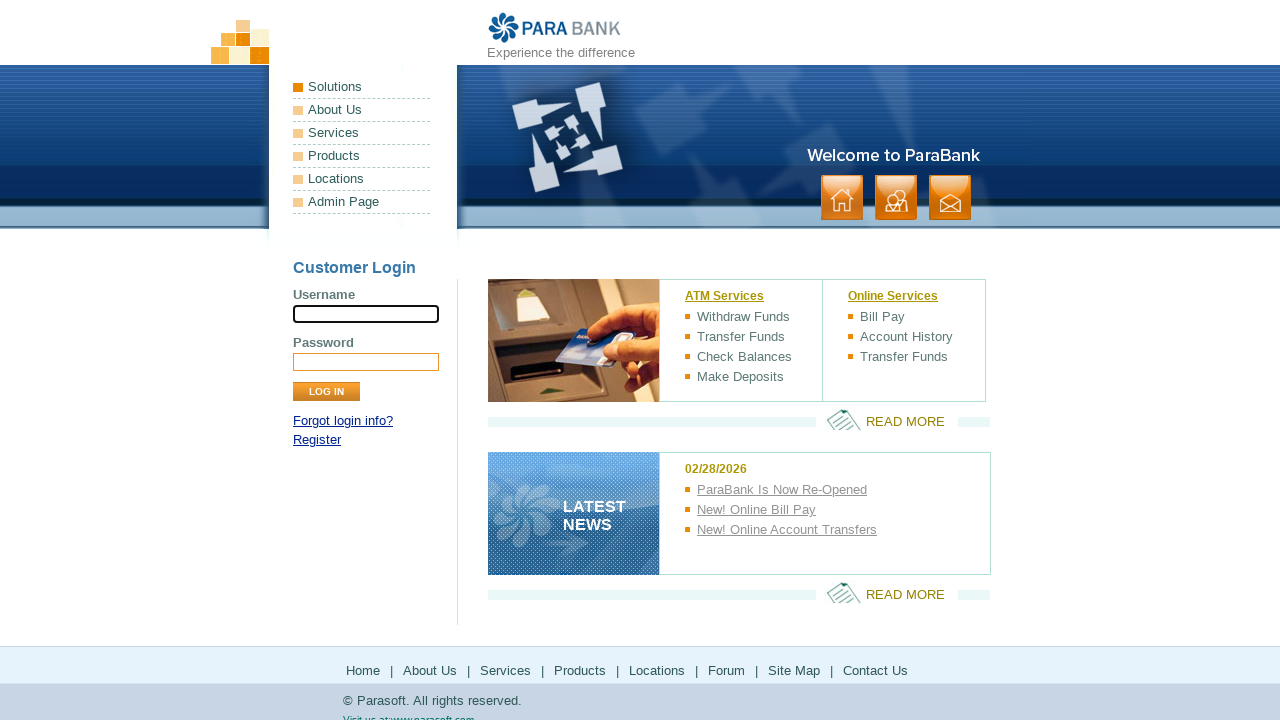

Clicked 'Forgot login info?' link at (343, 421) on a:has-text('Forgot login info?')
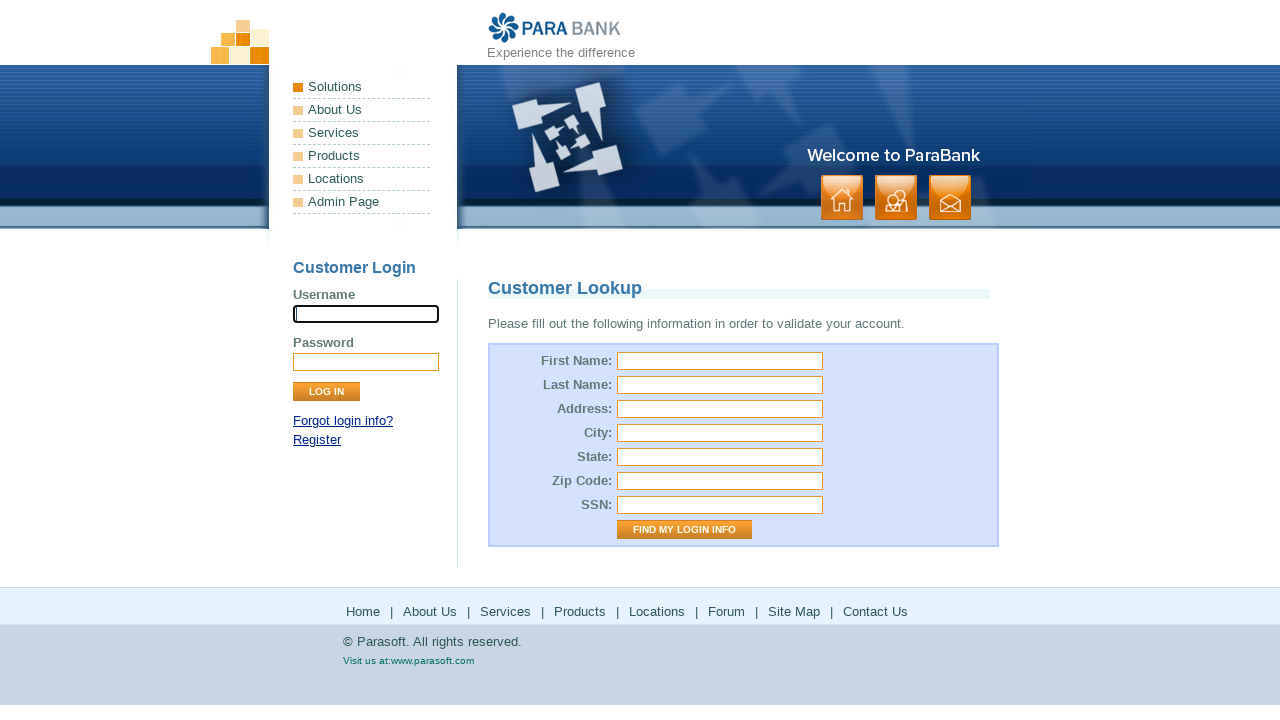

Customer Lookup page loaded
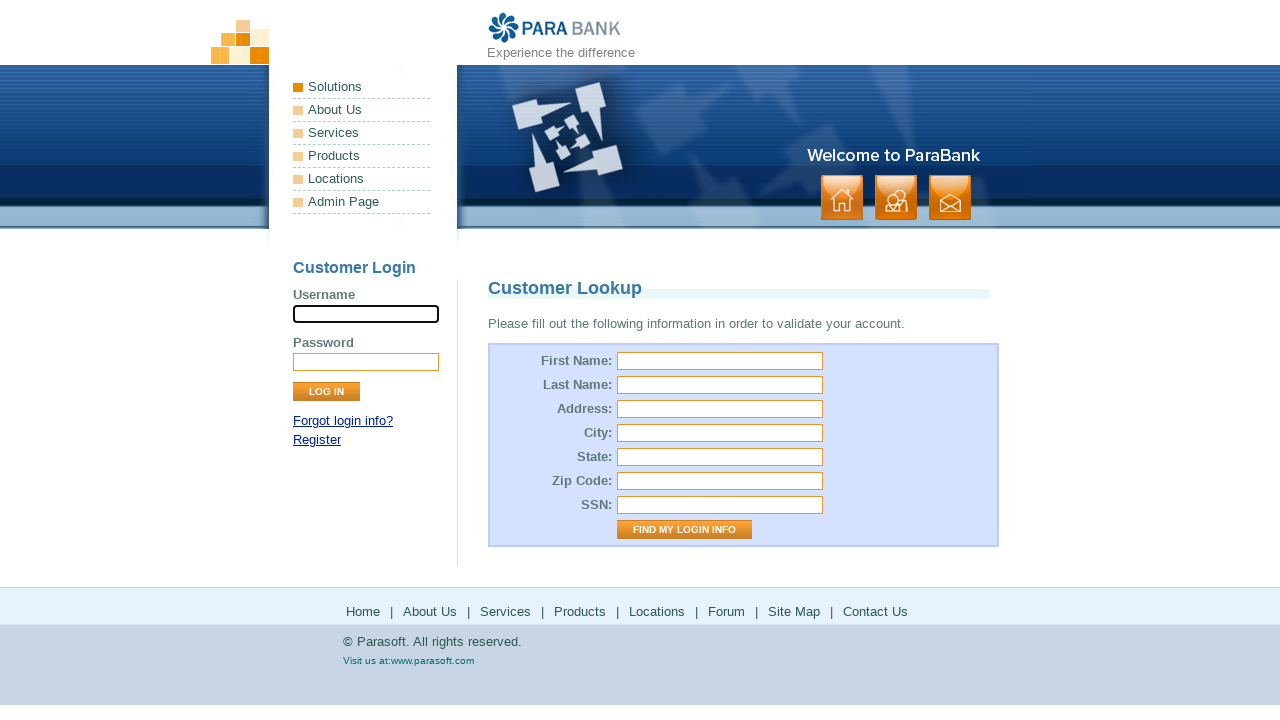

Filled first name field with 'user' on #firstName
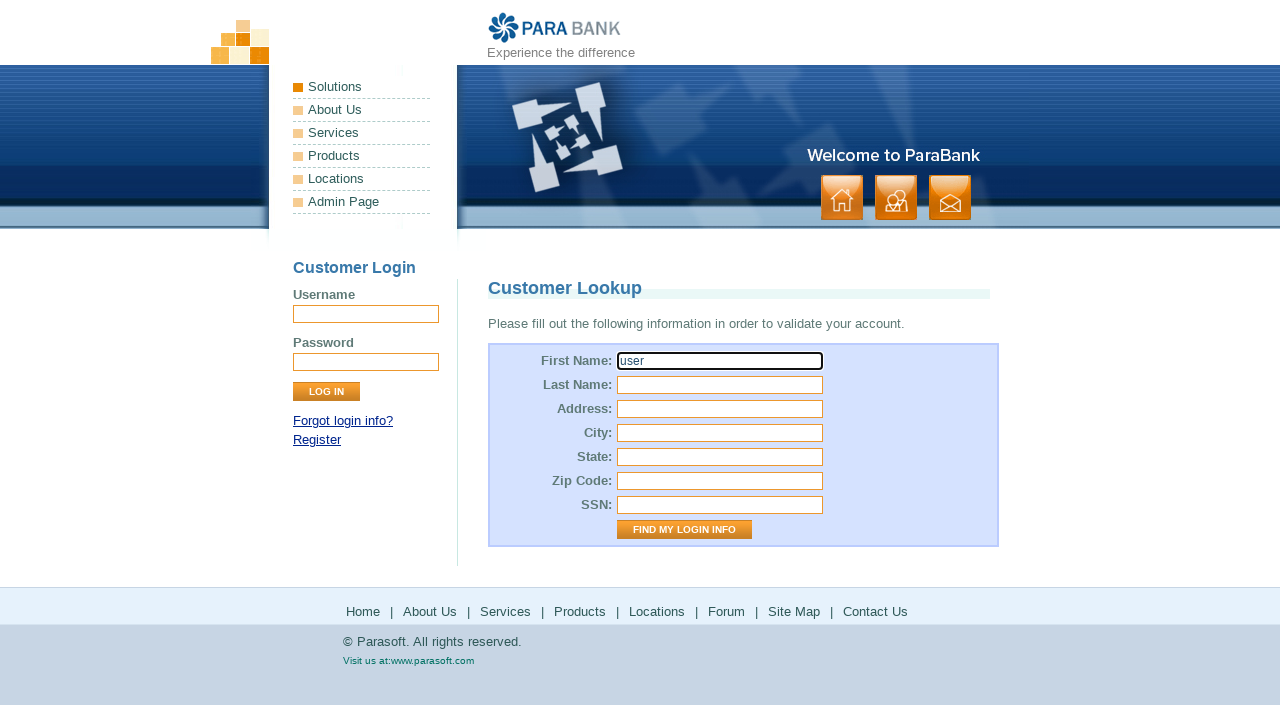

Filled last name field with 'User_user' on #lastName
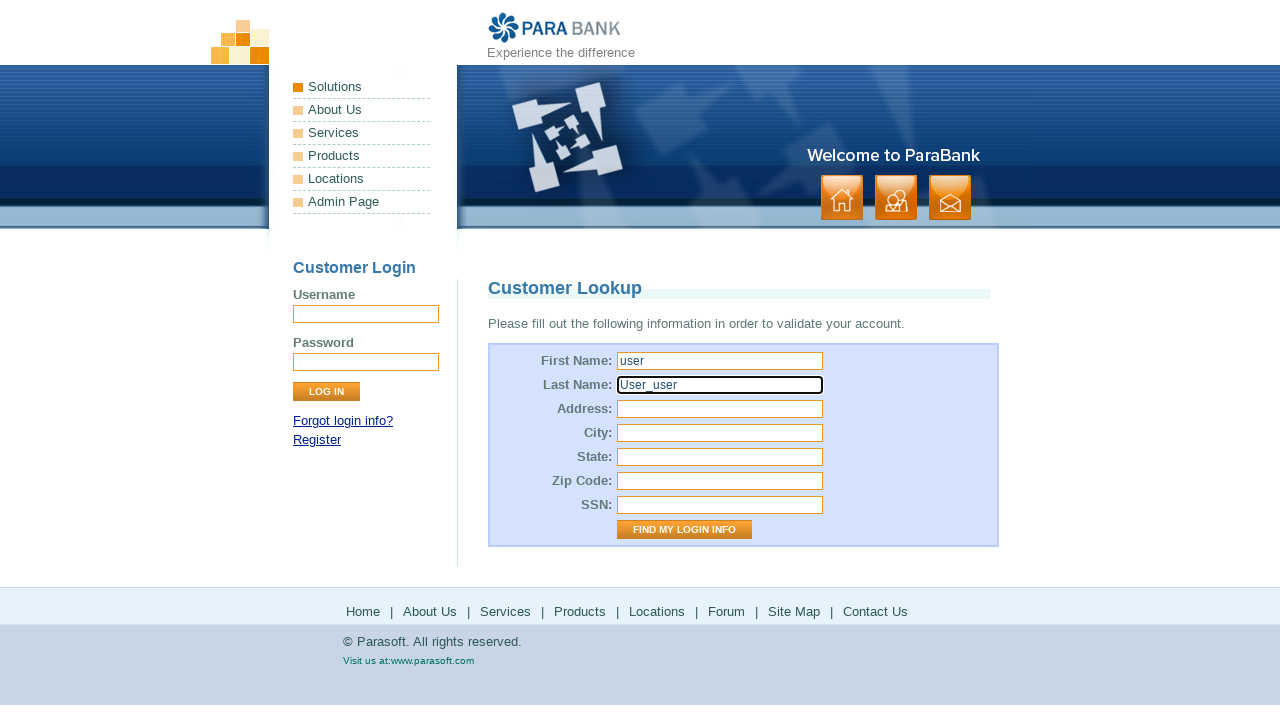

Filled street address field with 'USA' on #address\.street
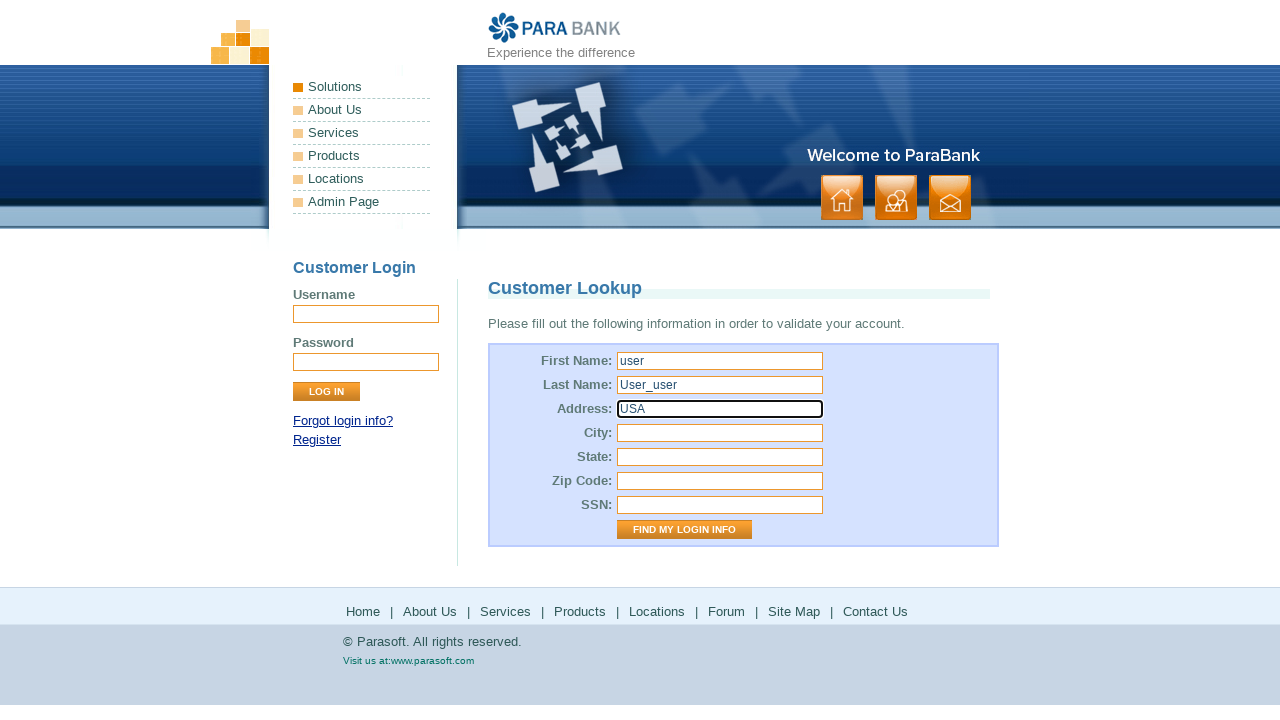

Filled city field with 'LOS ANGELES' on #address\.city
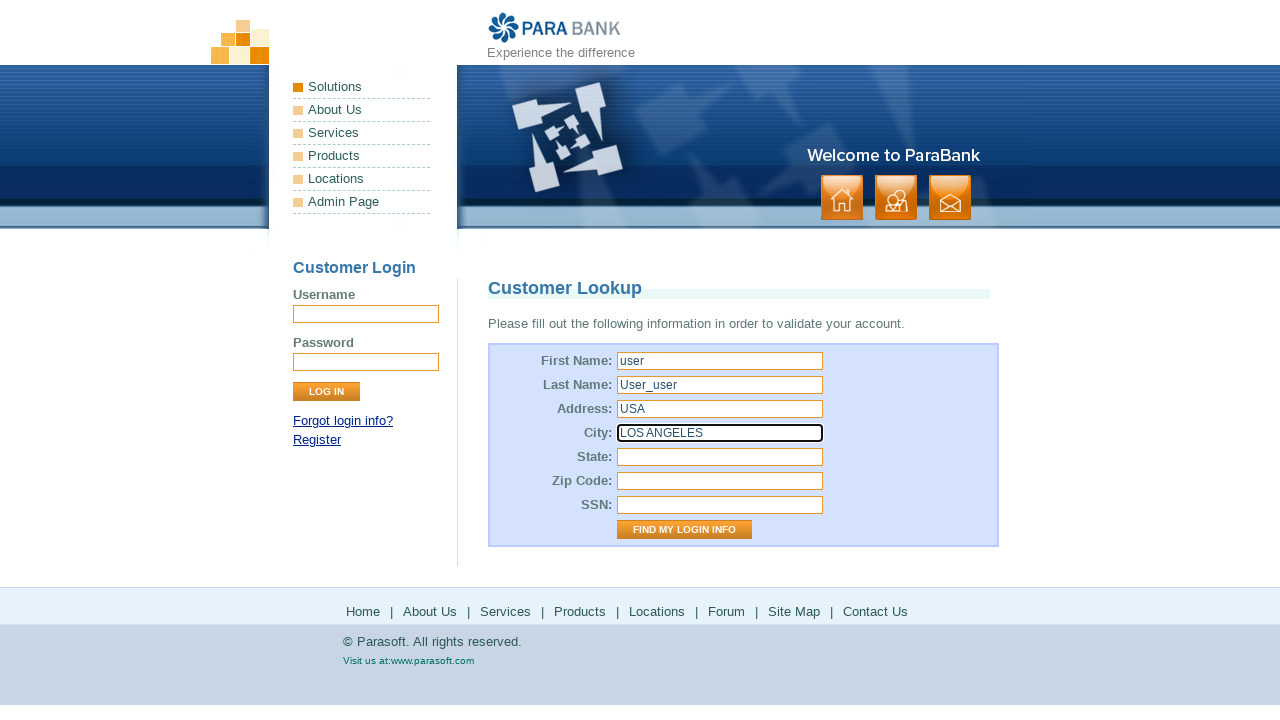

Filled state field with 'California' on #address\.state
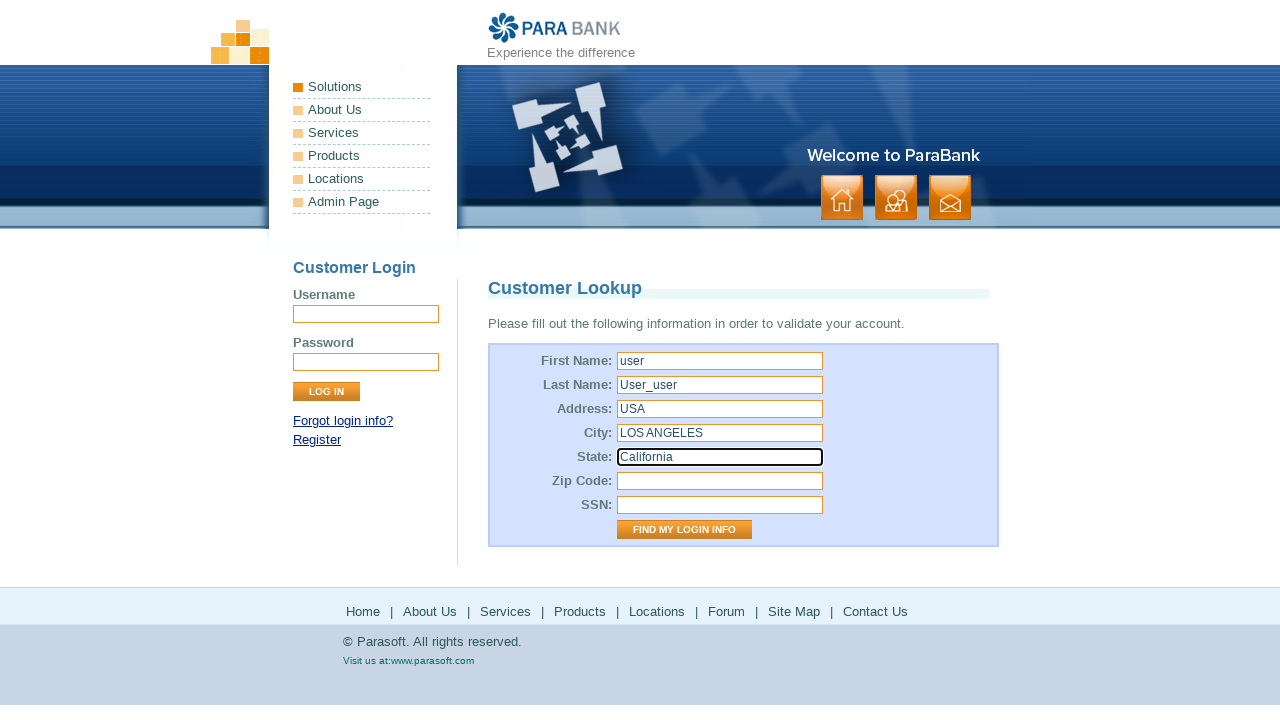

Filled zip code field with '123456' on #address\.zipCode
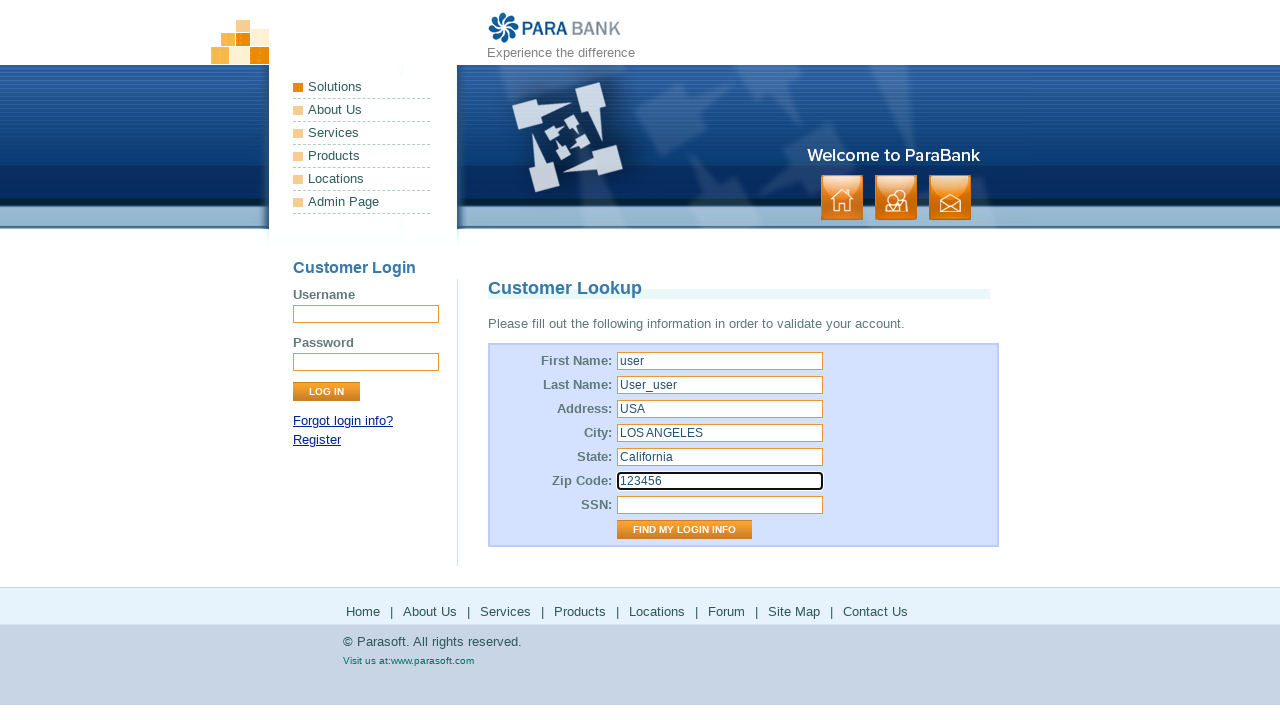

Filled SSN field with '123fff' on #ssn
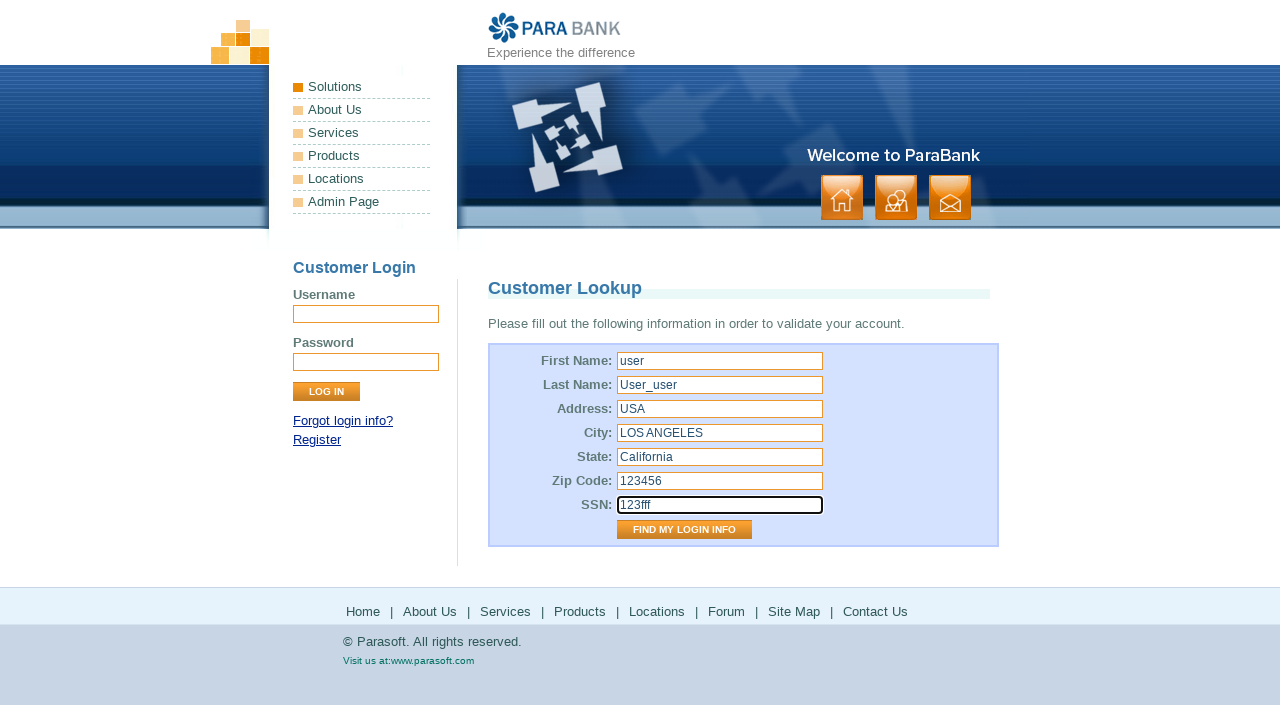

Clicked 'Find My Login Info' button at (684, 530) on input[value='Find My Login Info']
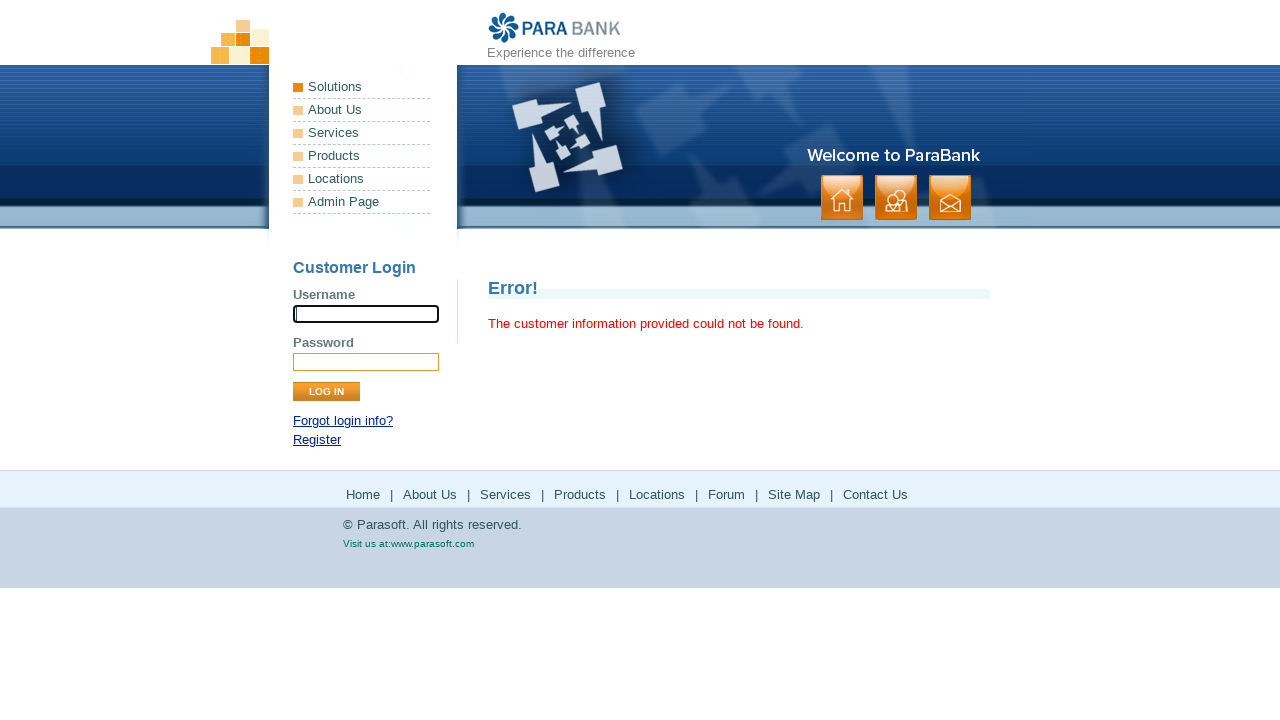

Error message displayed indicating customer not found
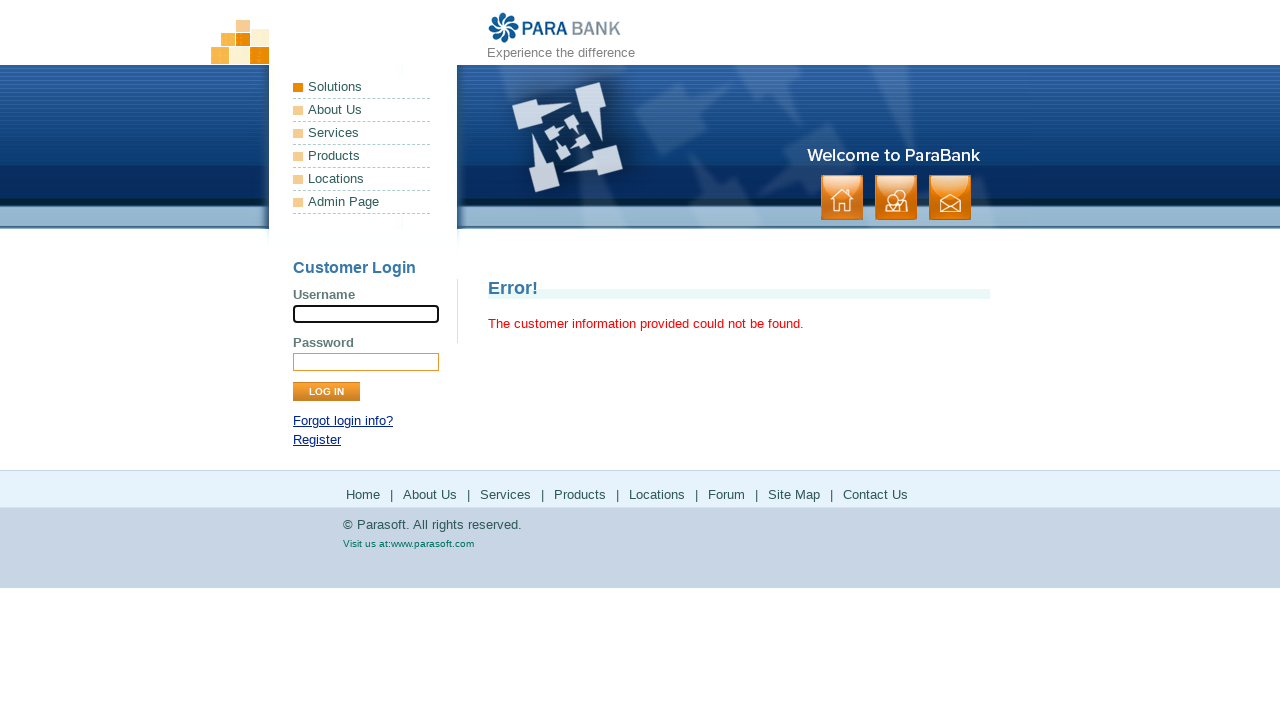

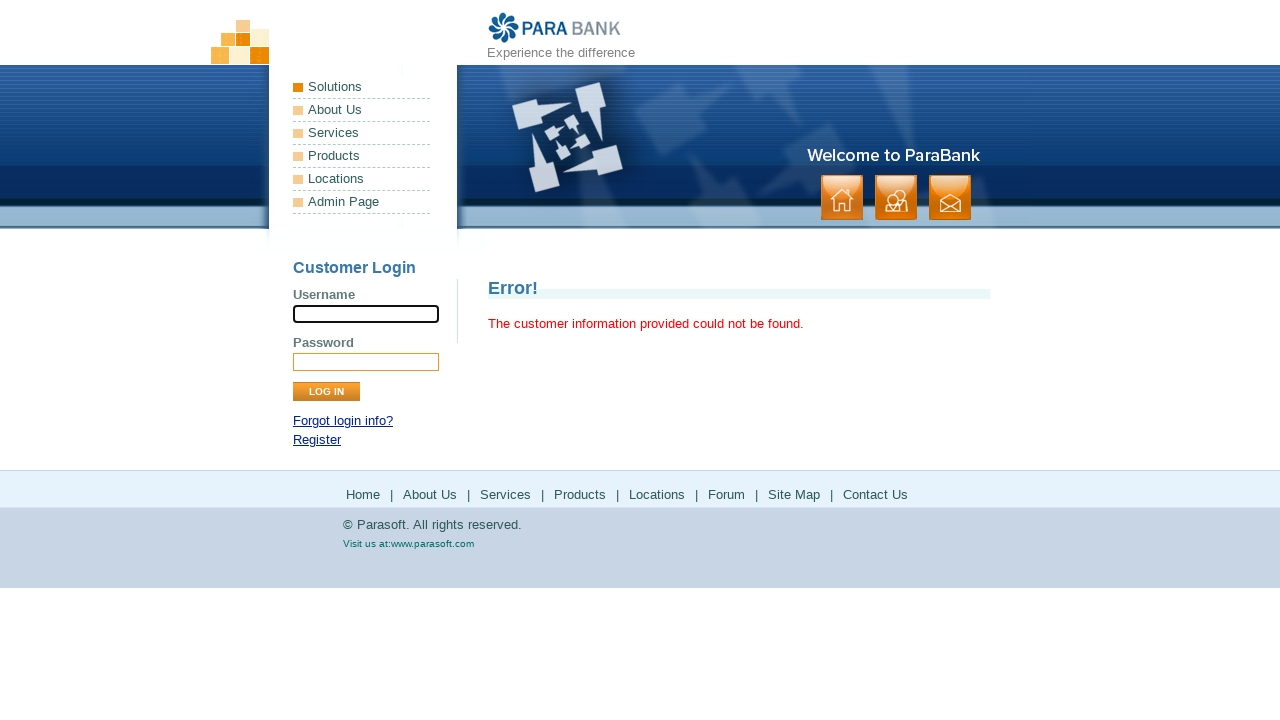